Tests navigation to the Blog page by clicking on the Blog link in the navigation menu

Starting URL: https://www.tranktechnologies.com/

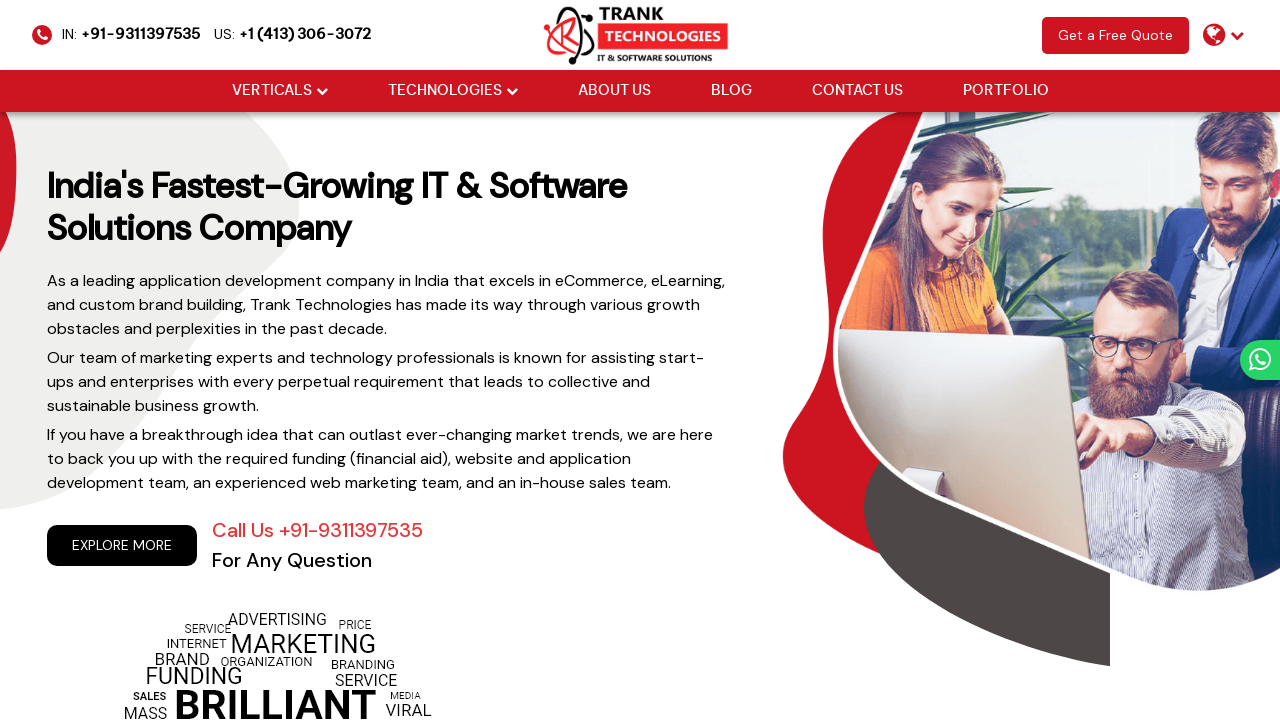

Clicked on Blog link in navigation menu at (731, 91) on xpath=//ul[@class='cm-flex-type-2']//a[normalize-space()='Blog']
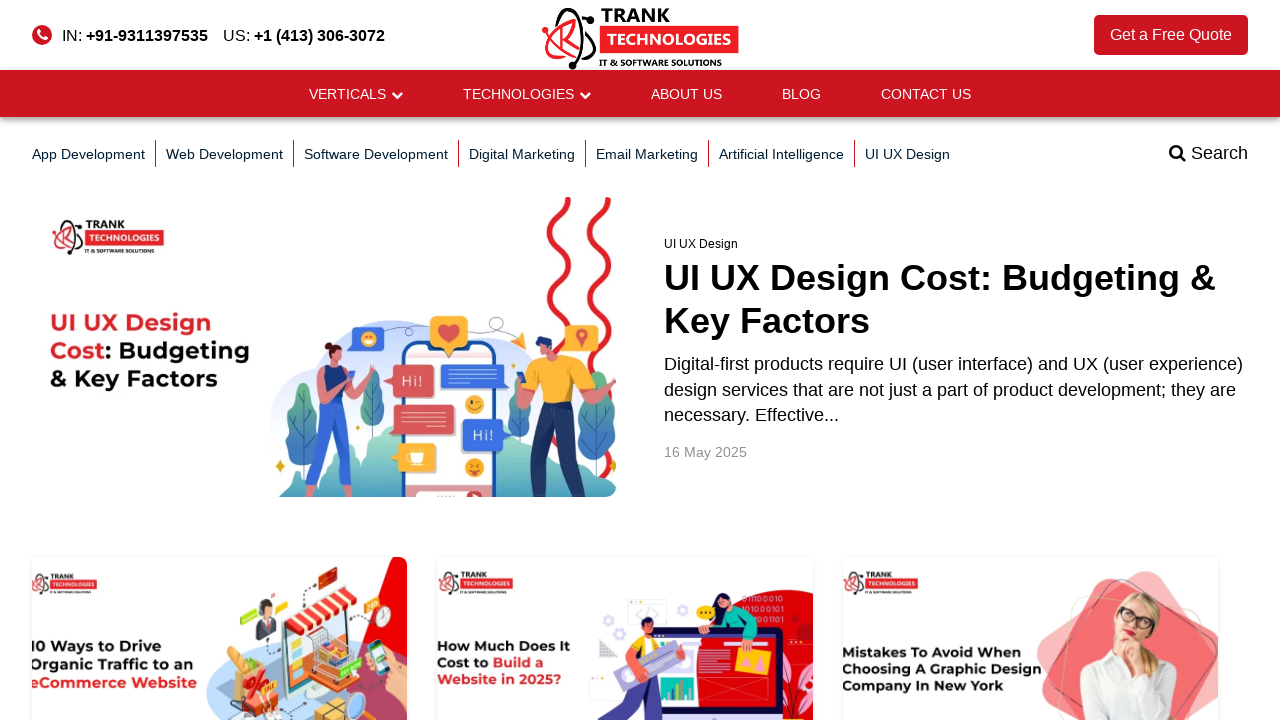

Blog page loaded successfully
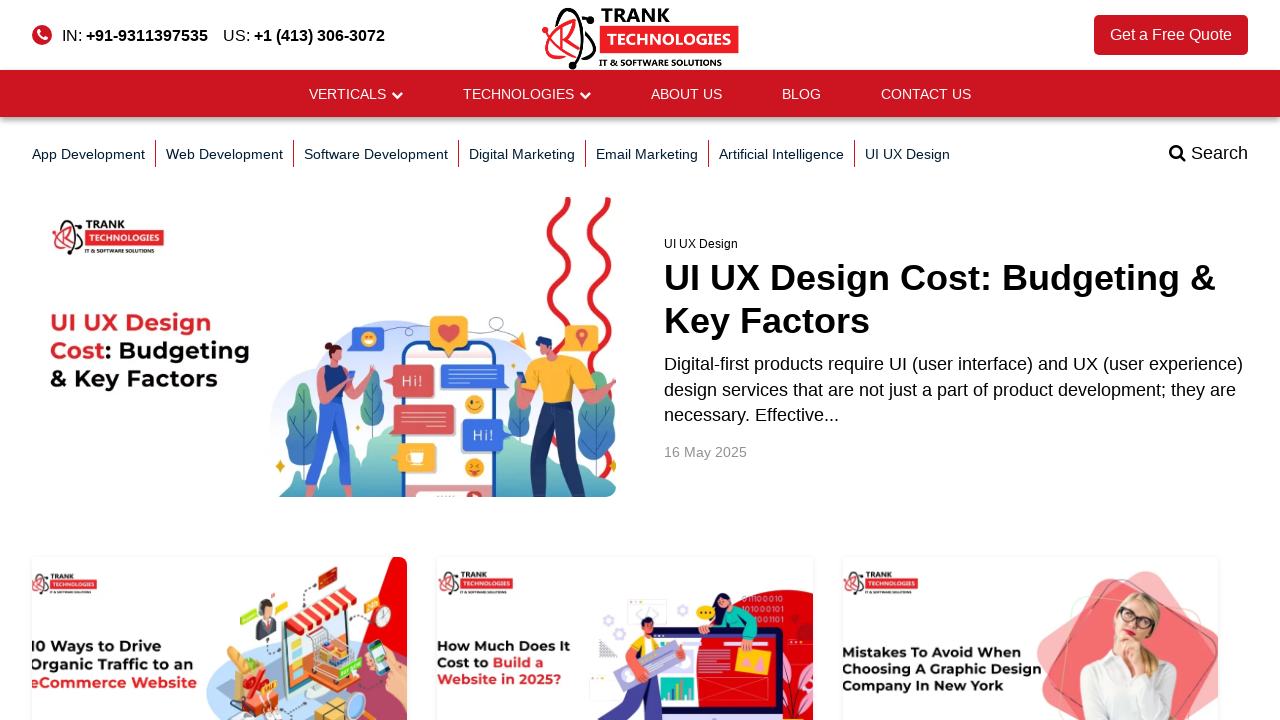

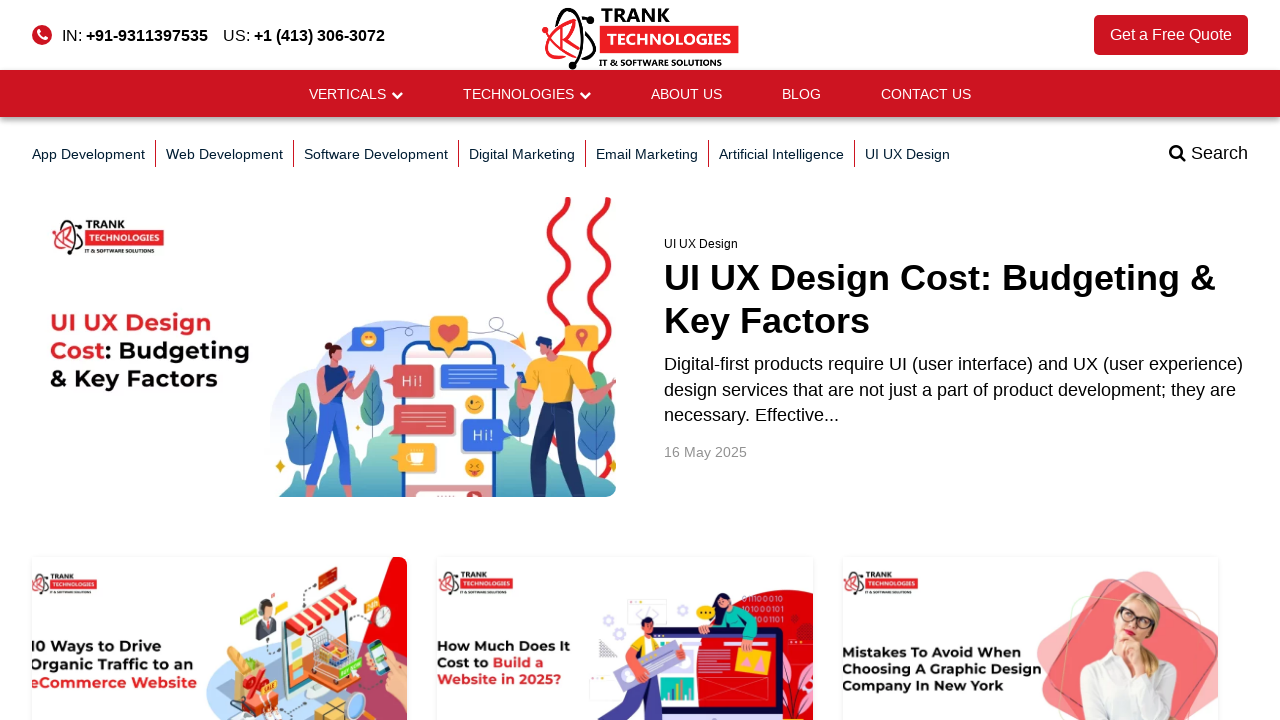